Tests explicit wait functionality by waiting for a price element to display "100", then clicking a book button, reading a value to perform a mathematical calculation, entering the result, and submitting the form.

Starting URL: http://suninjuly.github.io/explicit_wait2.html

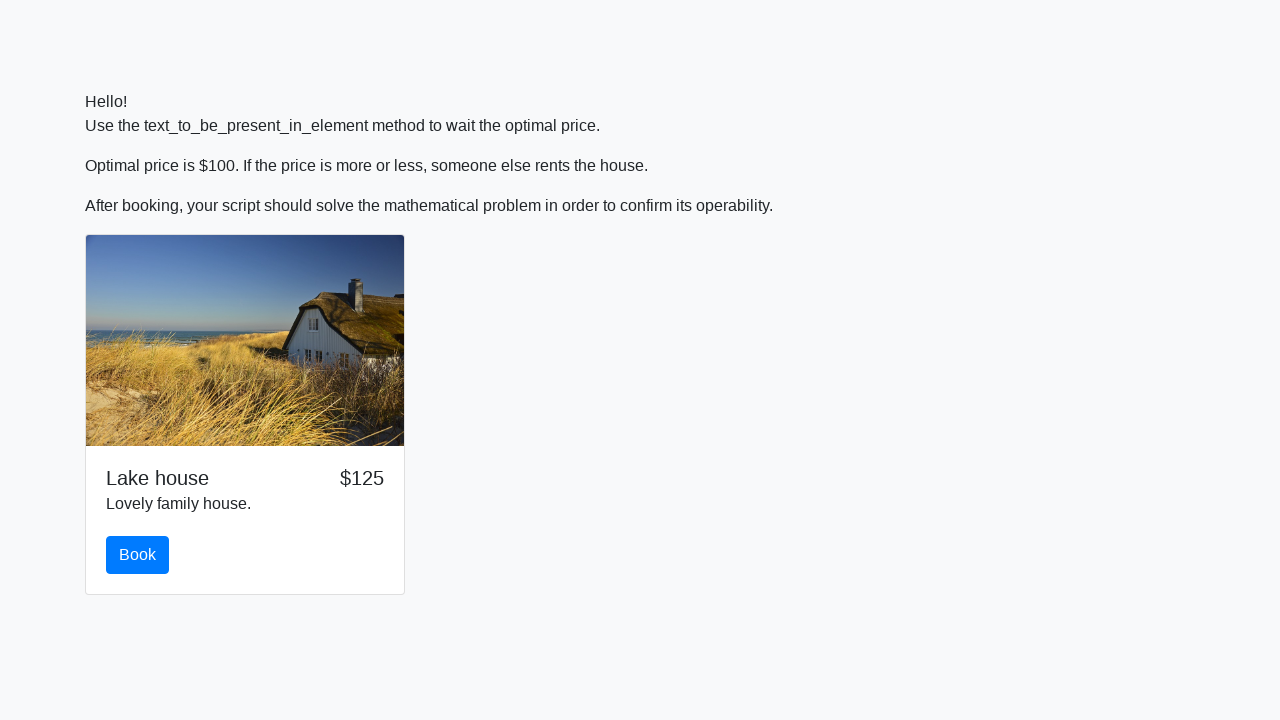

Waited for price element to display '100'
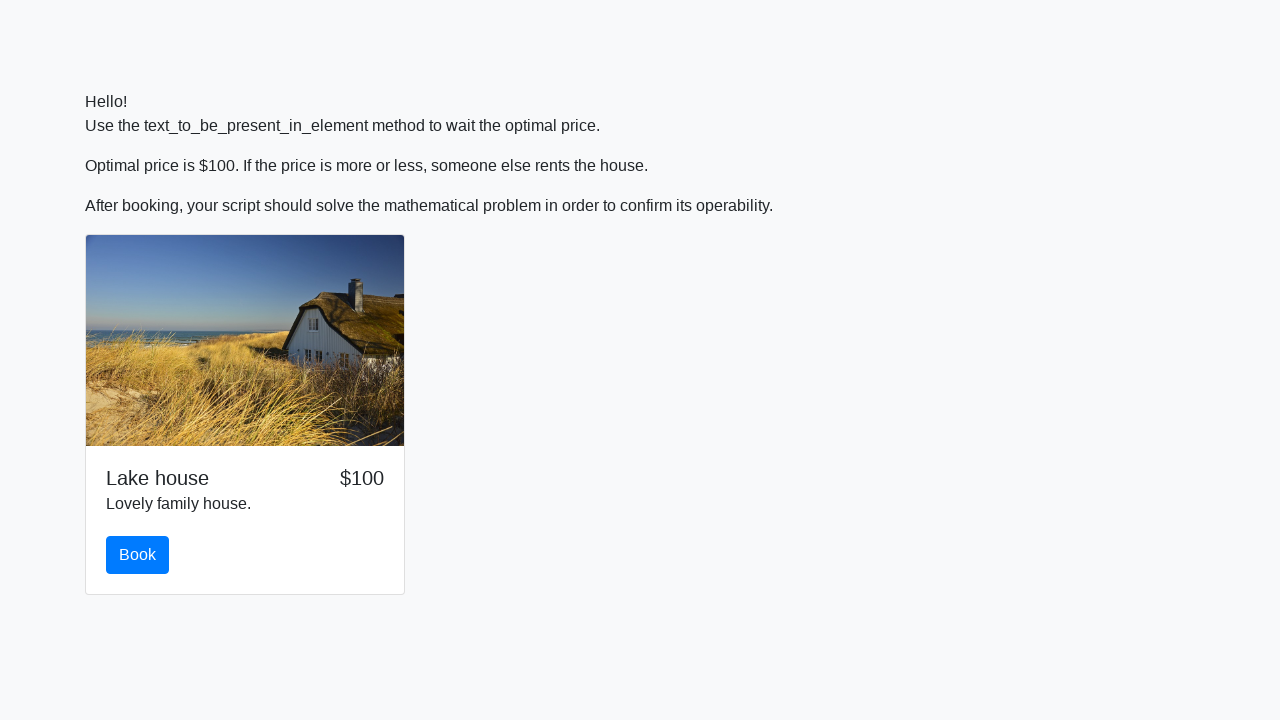

Clicked the book button at (138, 555) on #book
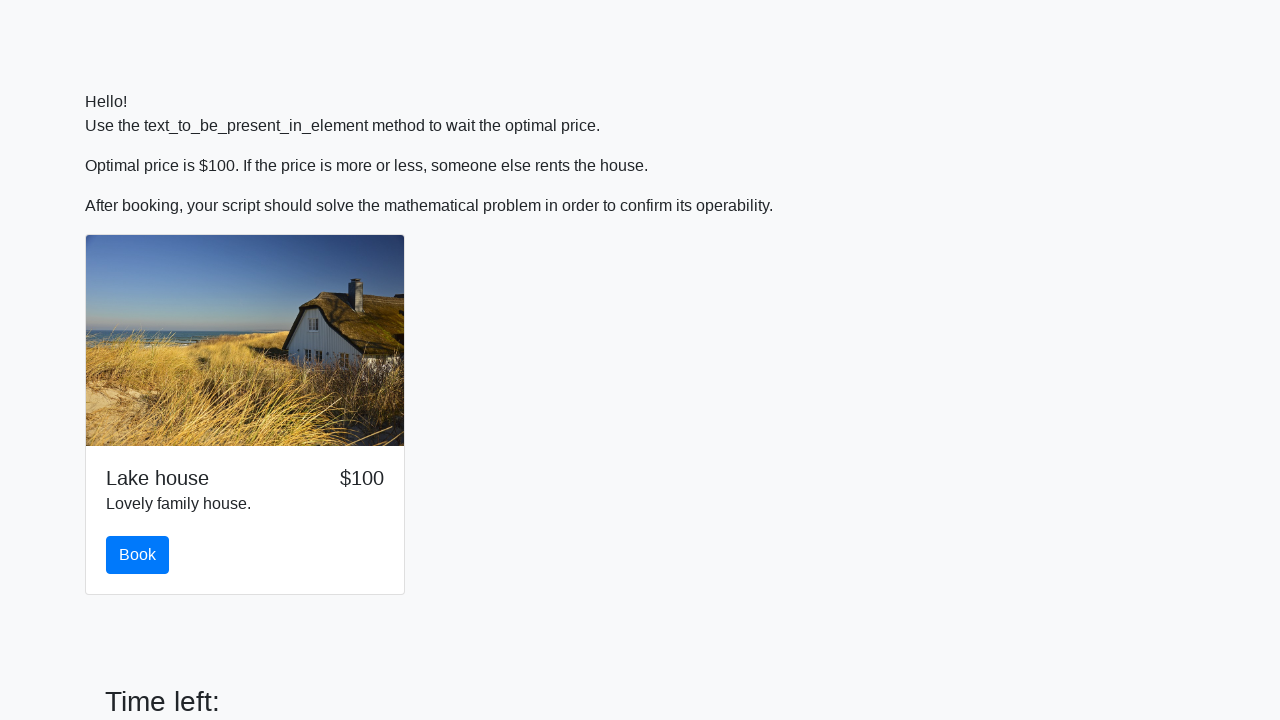

Read value from input_value element
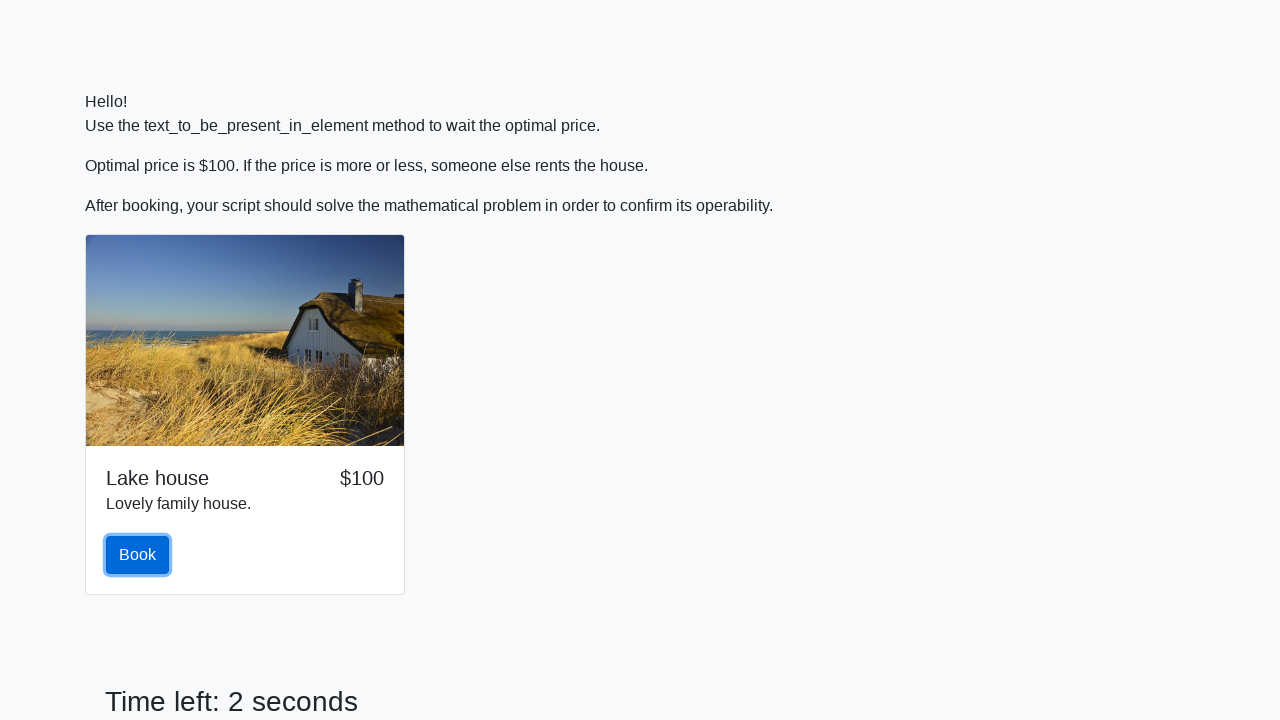

Calculated mathematical result from input value
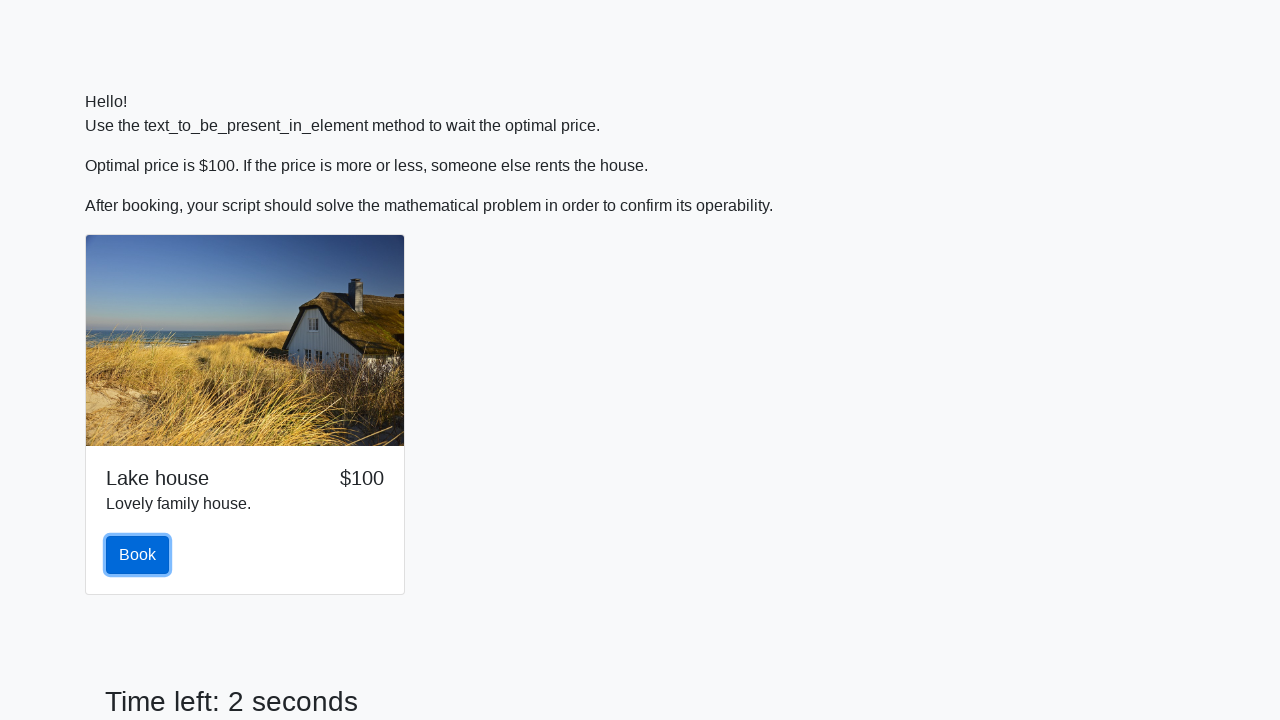

Entered calculated result in answer field on #answer
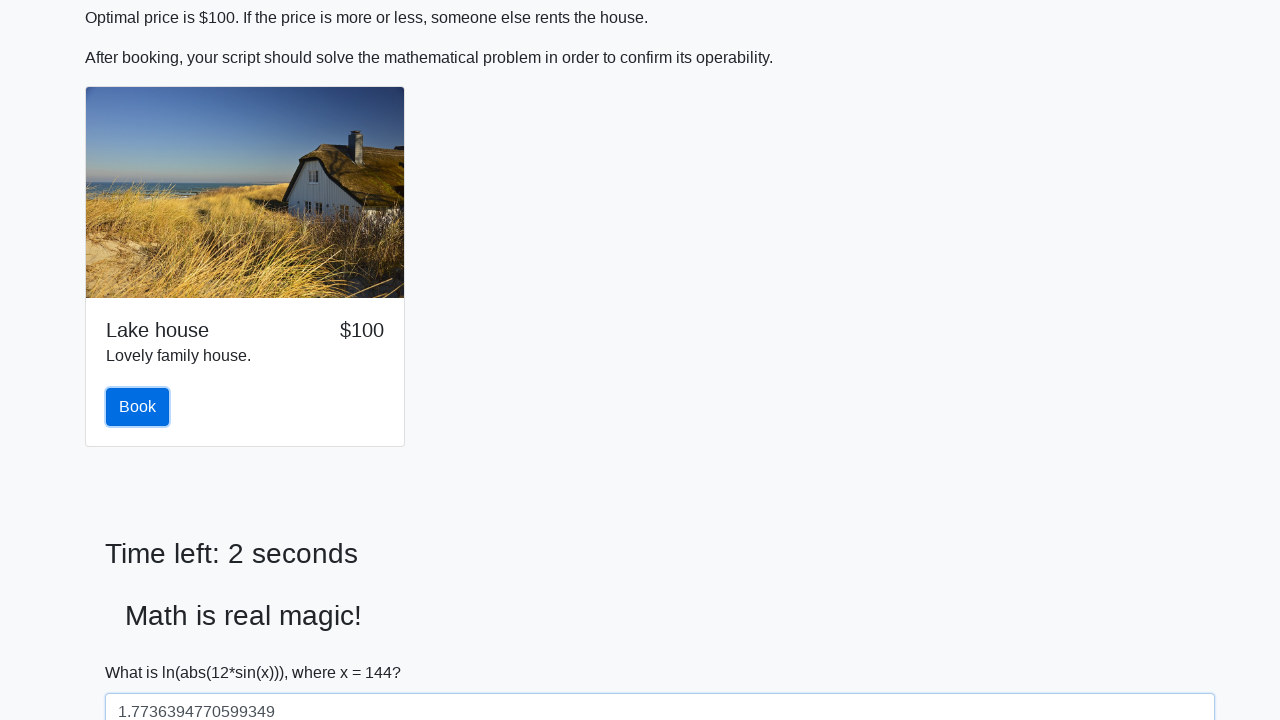

Clicked the solve button to submit form at (143, 651) on #solve
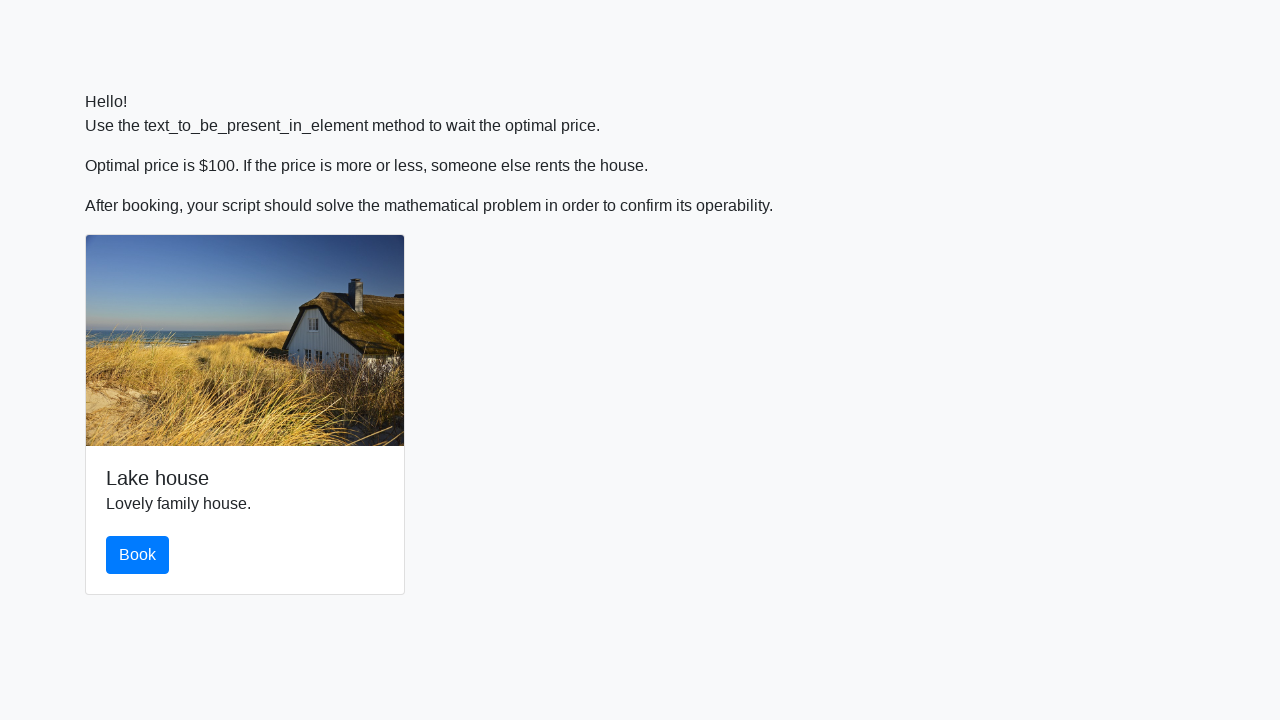

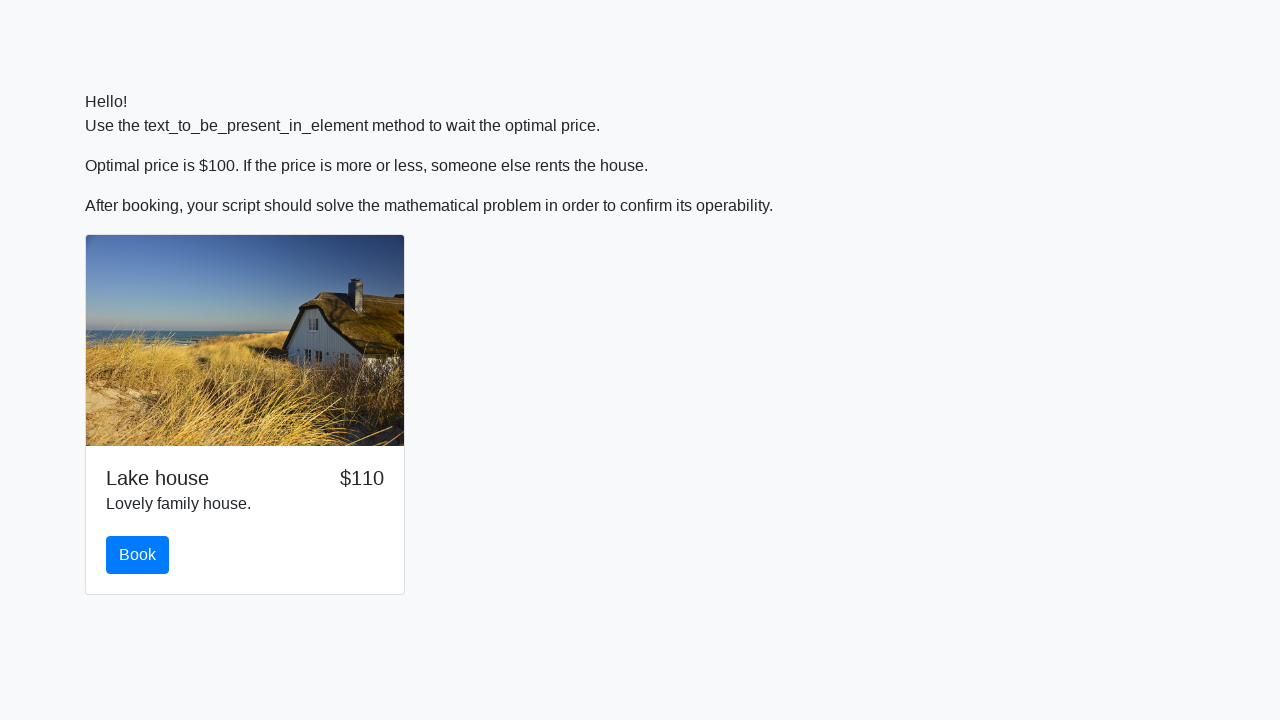